Tests filling various form fields including text input, password, textarea, dropdowns, checkboxes, radio buttons, and date picker

Starting URL: https://www.selenium.dev/selenium/web/web-form.html

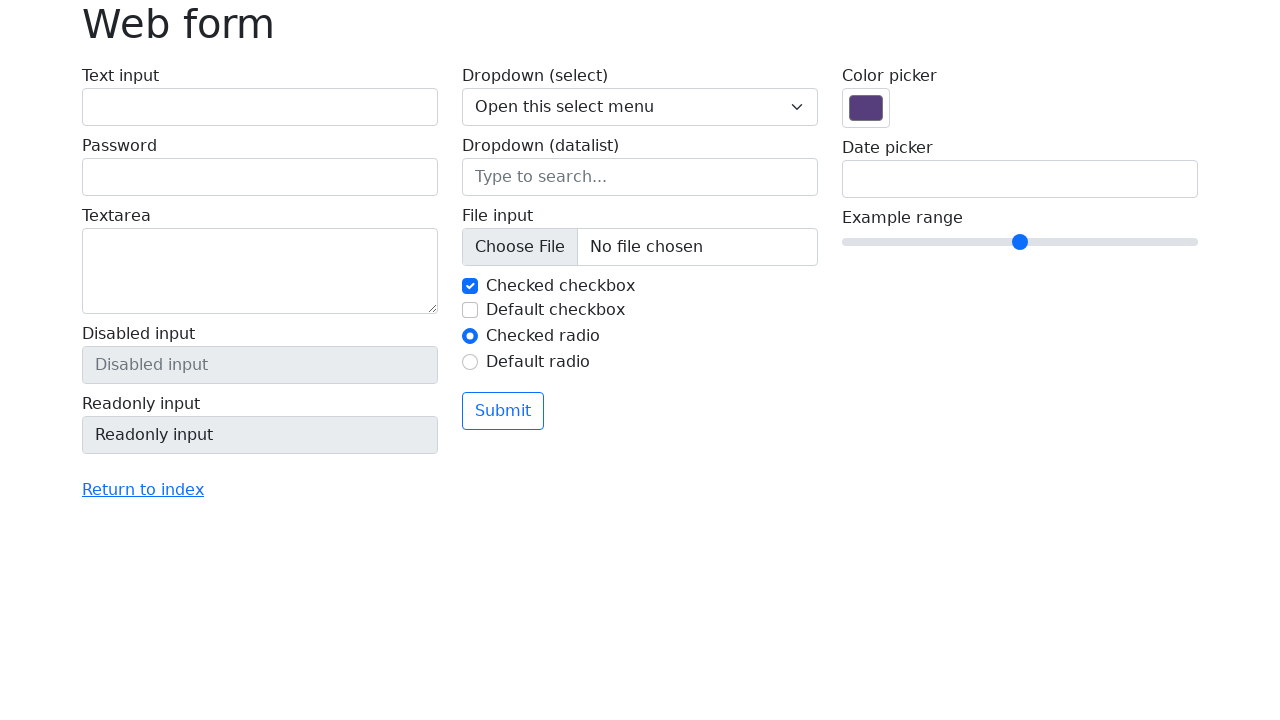

Filled text input field with 'sample text input' on internal:label="Text input "i
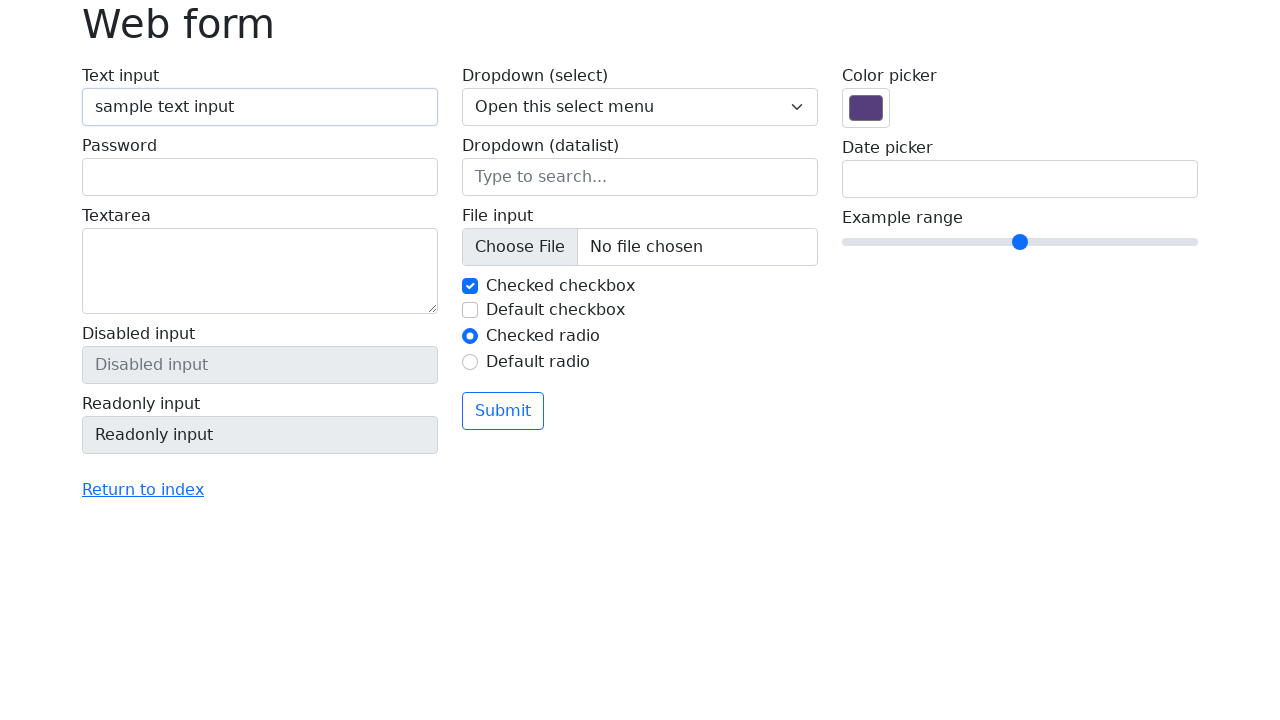

Filled password field with 'secretpass123' on internal:label="Password "i
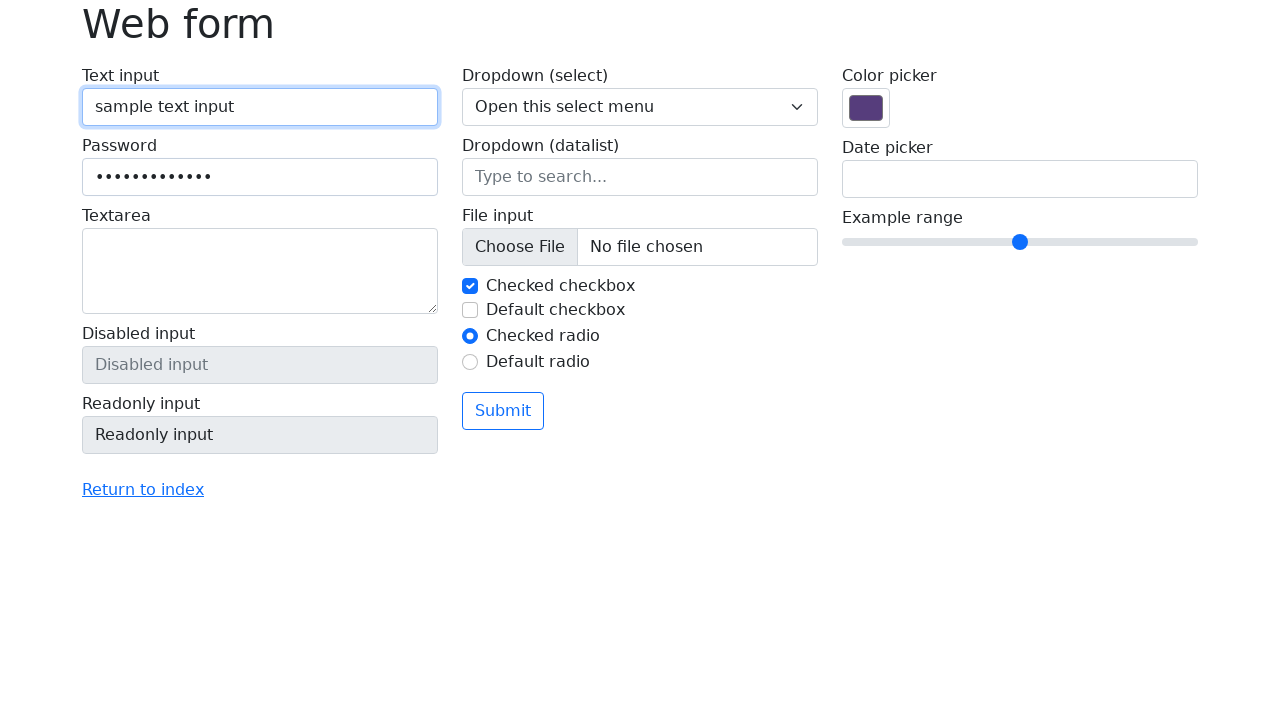

Filled textarea with sample content on internal:label="Textarea "i
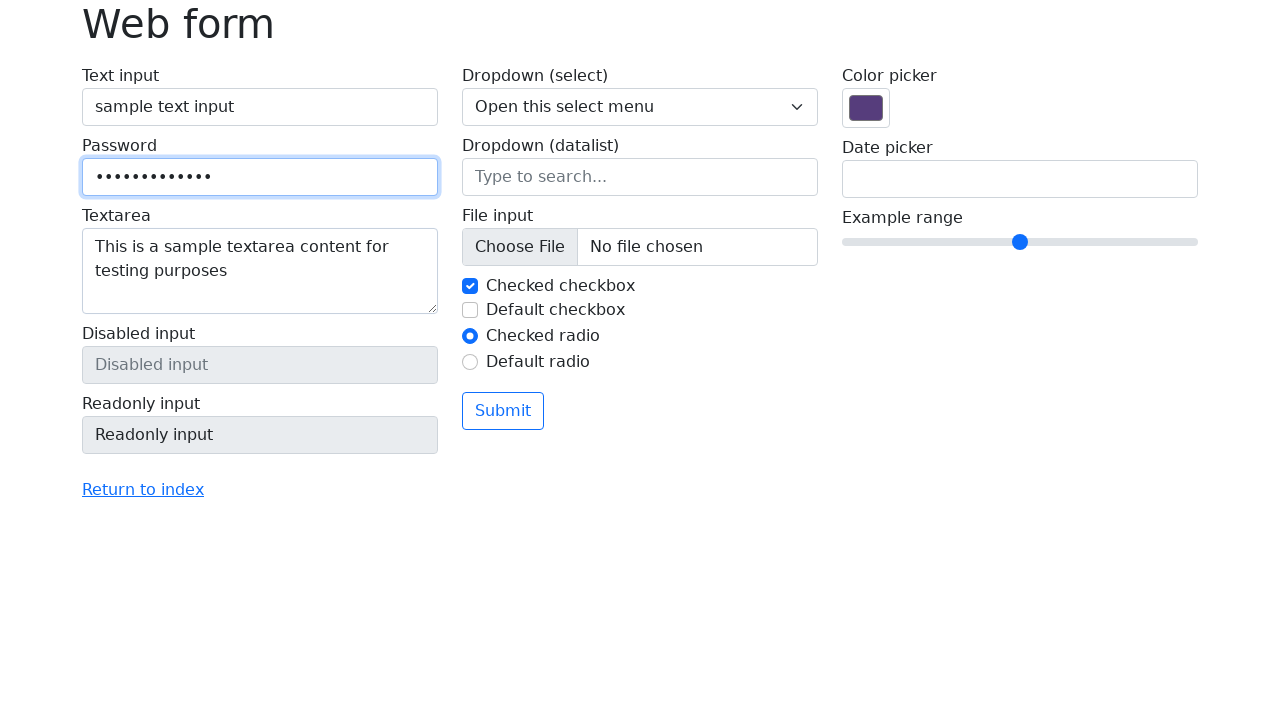

Selected 'Two' from dropdown (select) on internal:label="Dropdown (select) "i
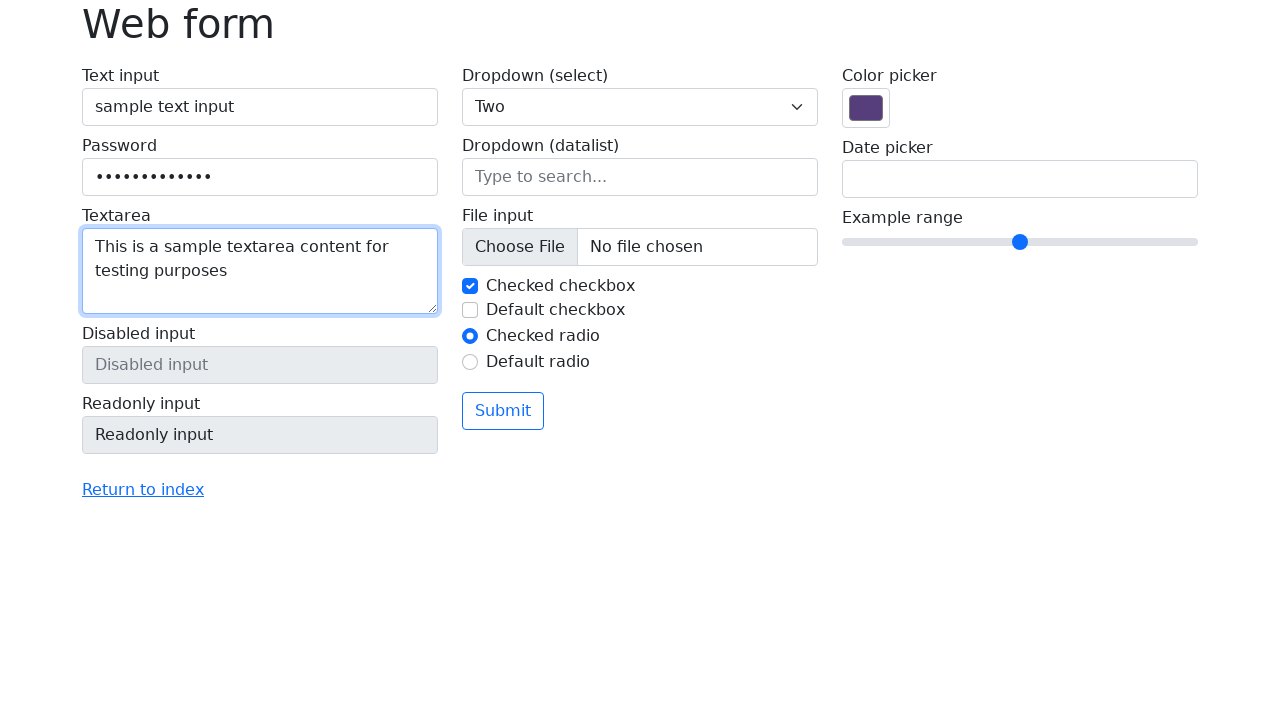

Filled datalist dropdown with 'Seattle' on internal:label="Dropdown (datalist) "i
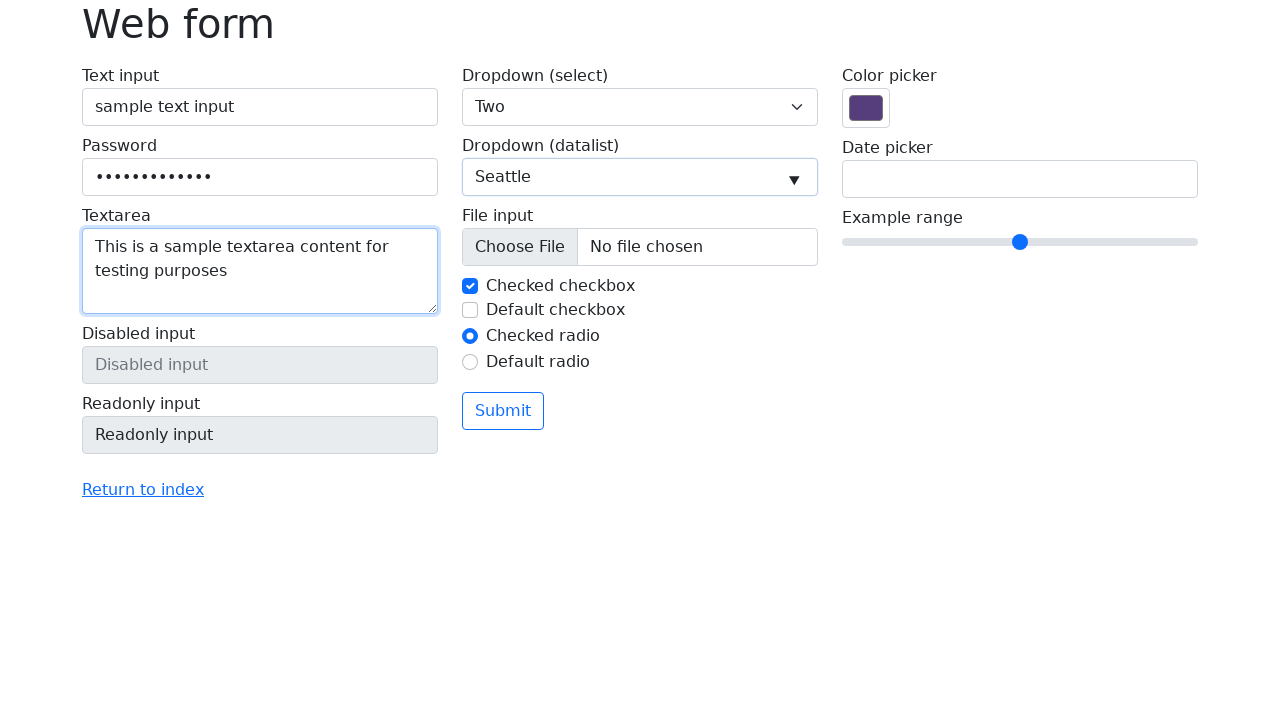

Unchecked the checked checkbox at (470, 286) on internal:label="Checked checkbox "i
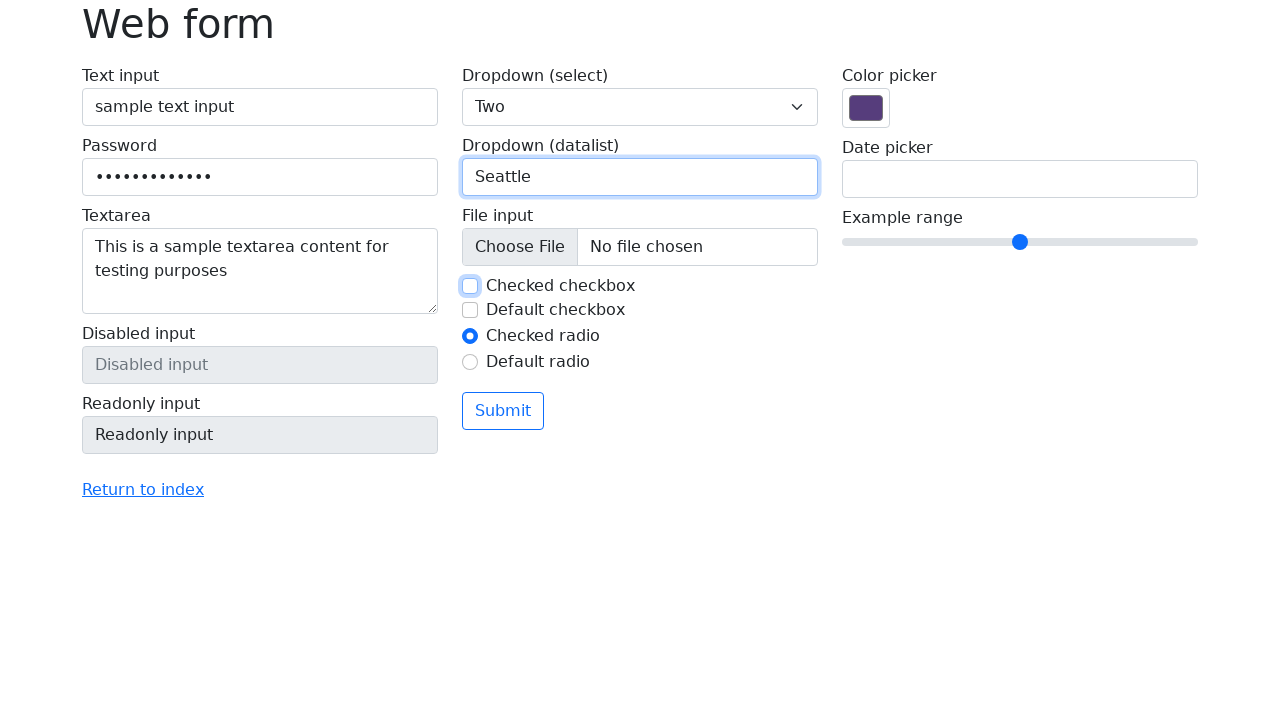

Checked the default checkbox at (470, 310) on internal:label="Default checkbox "i
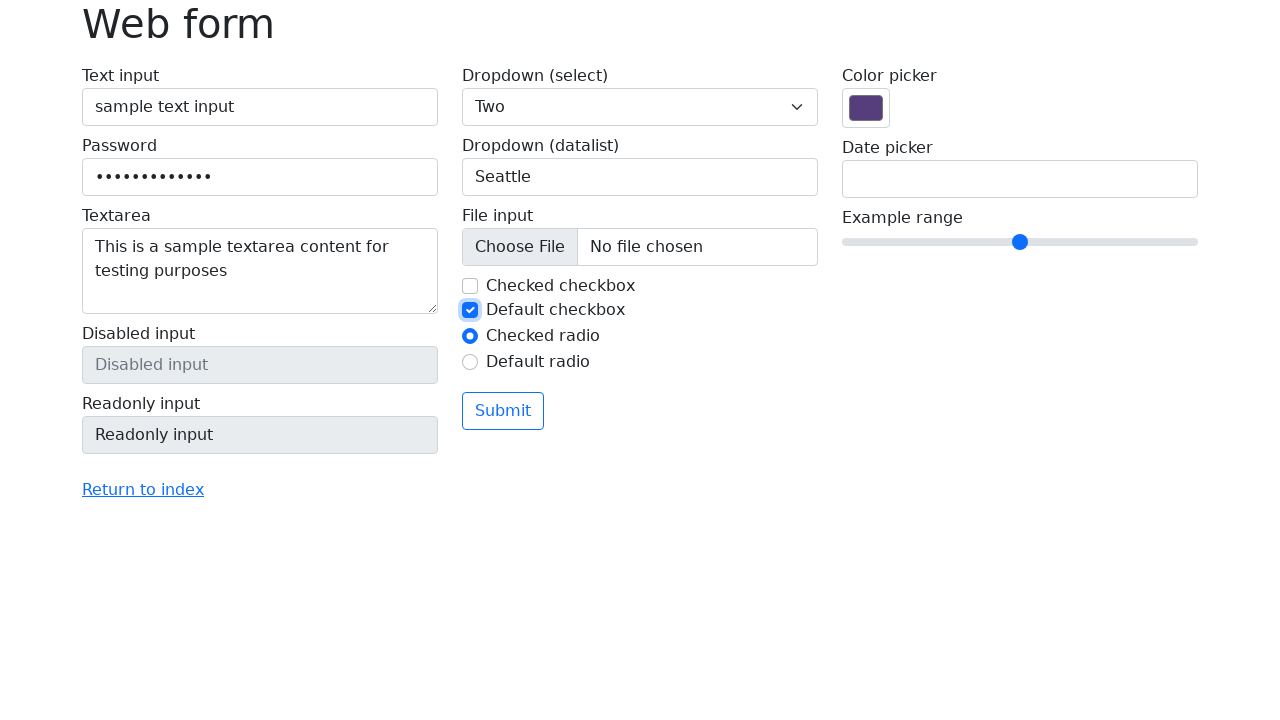

Selected the default radio button at (470, 362) on internal:label="Default radio "i
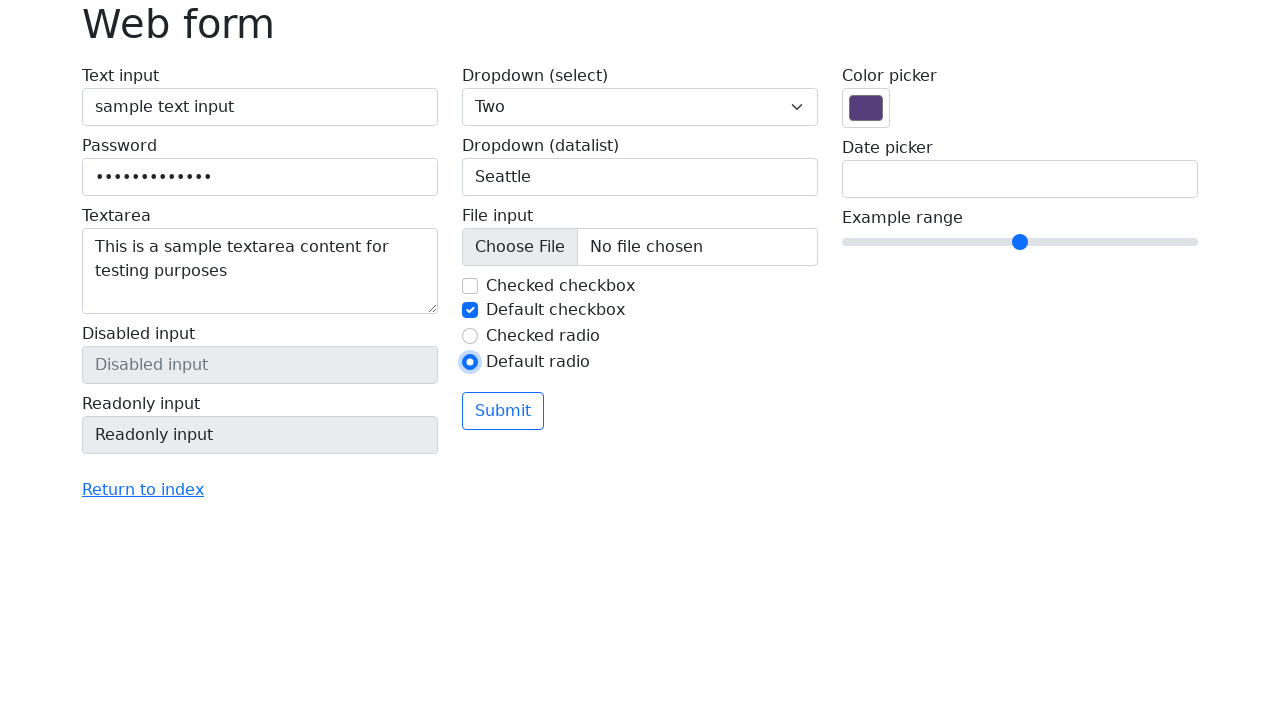

Filled date picker with '04/23/2020' on internal:label="Date picker "i
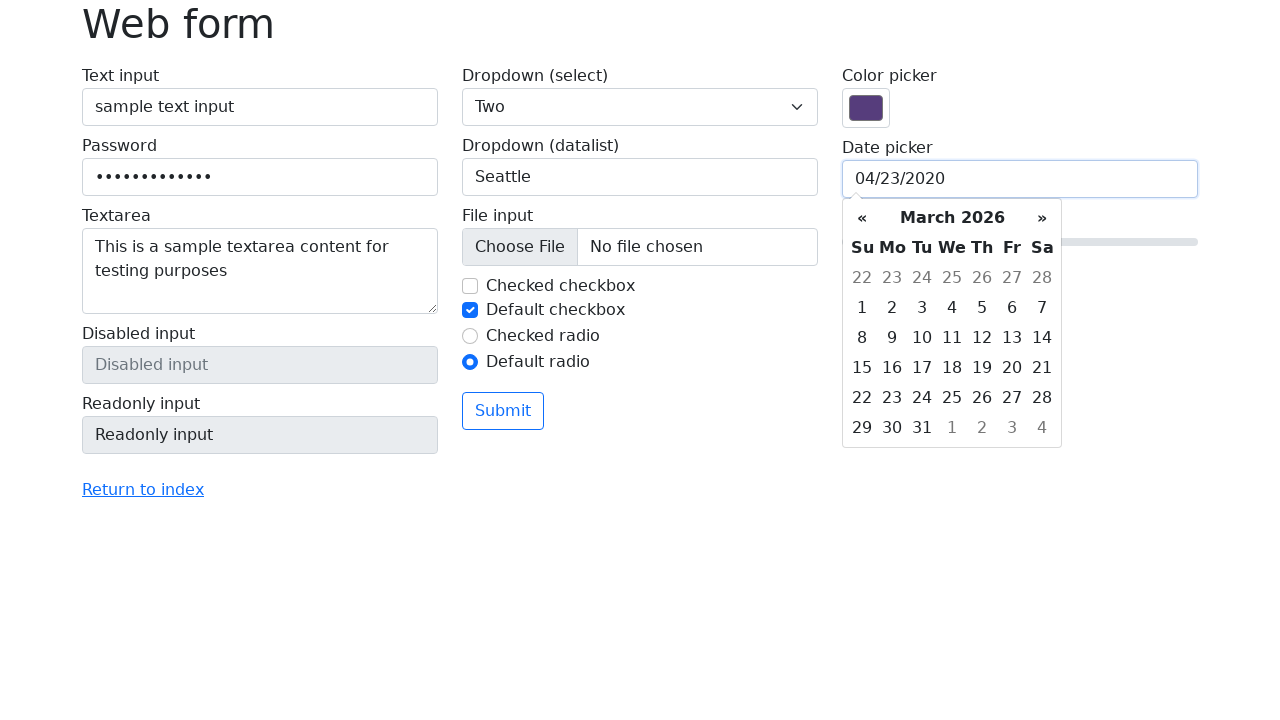

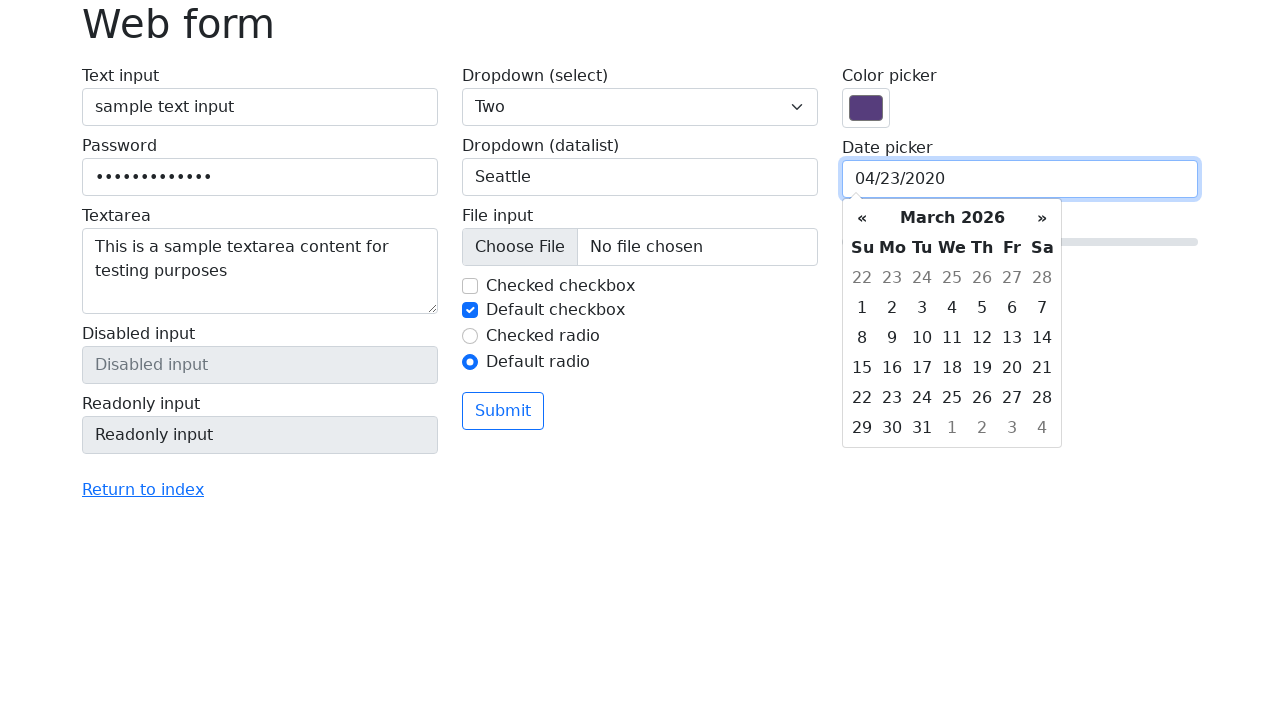